Waits for price to reach $100, then solves a mathematical challenge by calculating ln(abs(12*sin(x))) and submitting the answer

Starting URL: http://suninjuly.github.io/explicit_wait2.html

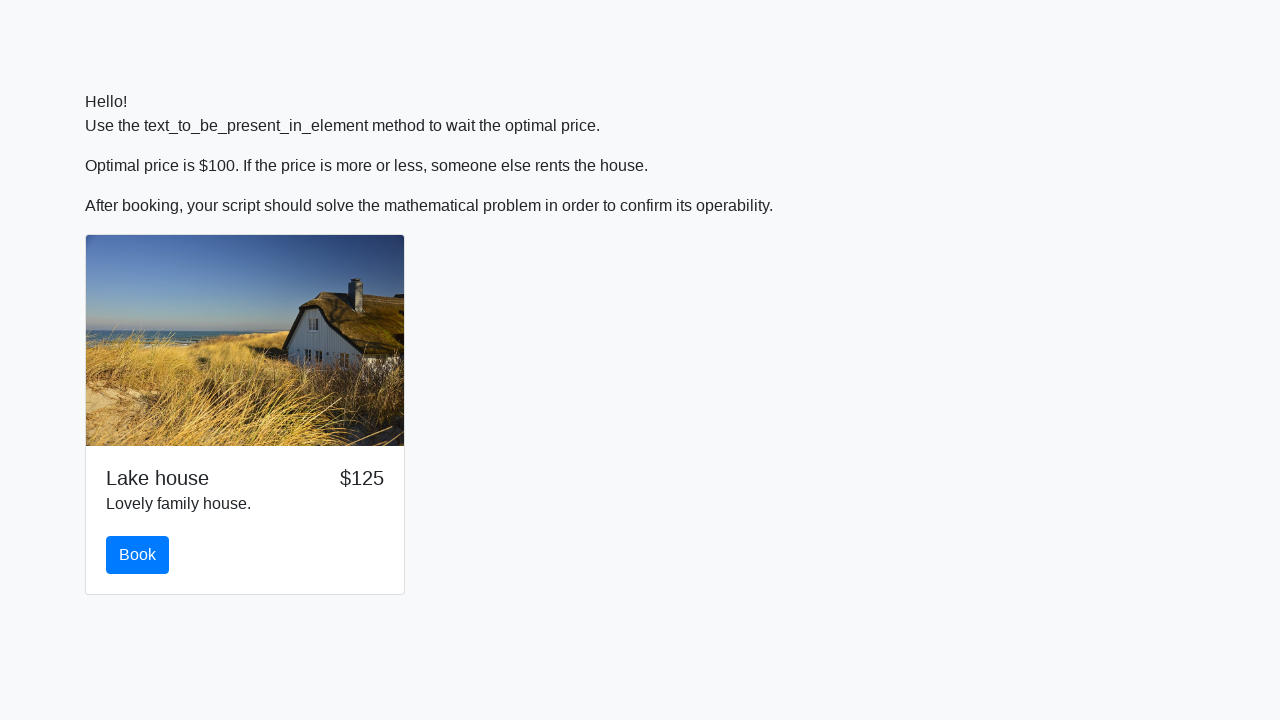

Waited for price to reach $100
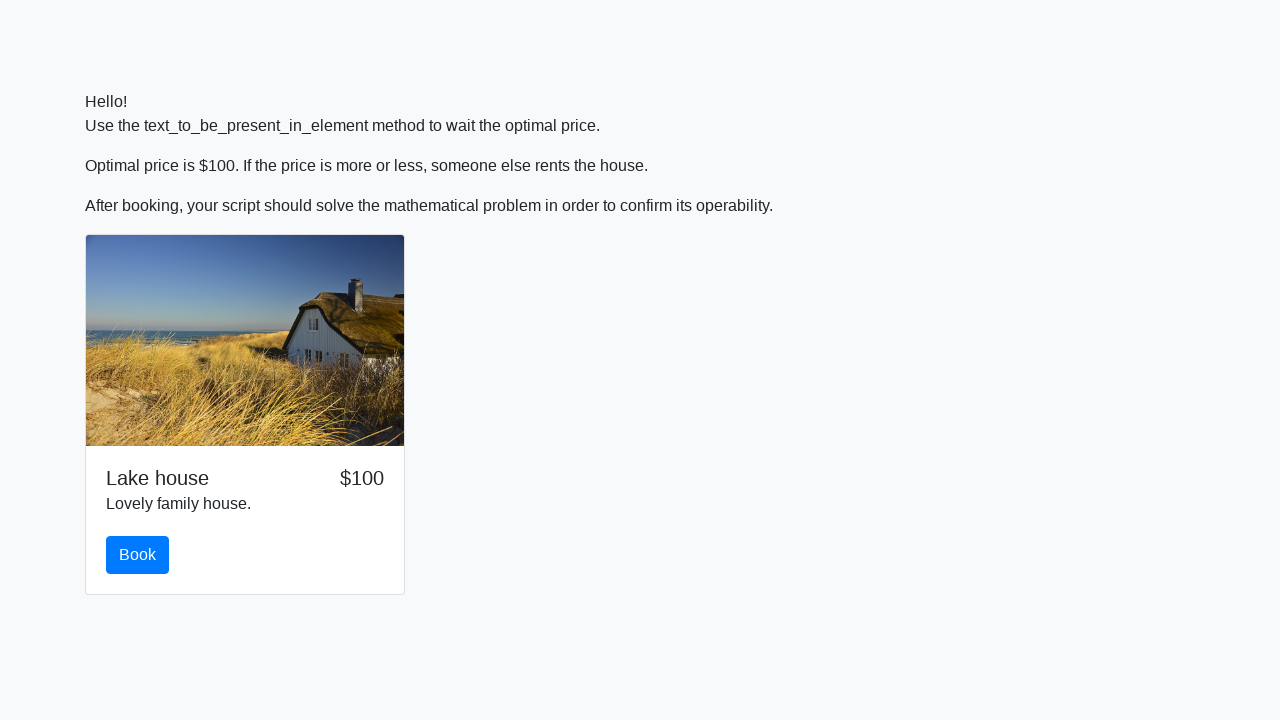

Clicked the book button at (138, 555) on button
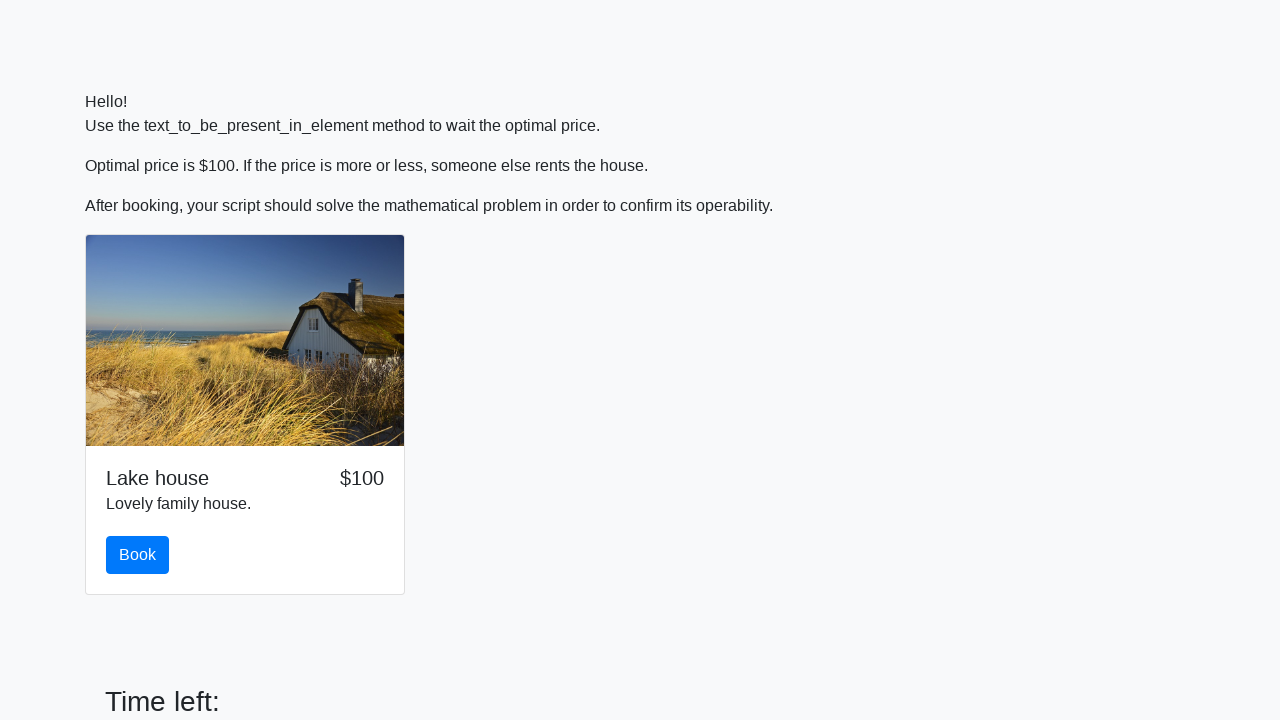

Retrieved input value: 52
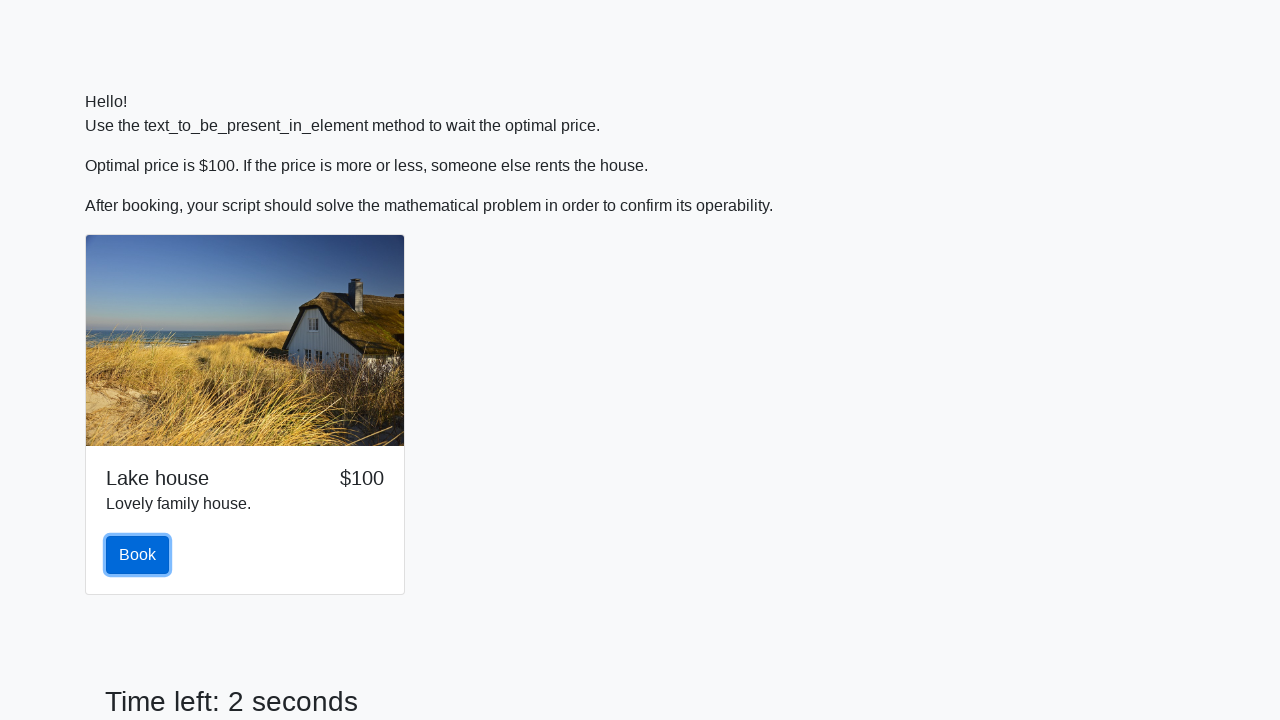

Calculated result: ln(abs(12*sin(52))) = 2.471444026009983
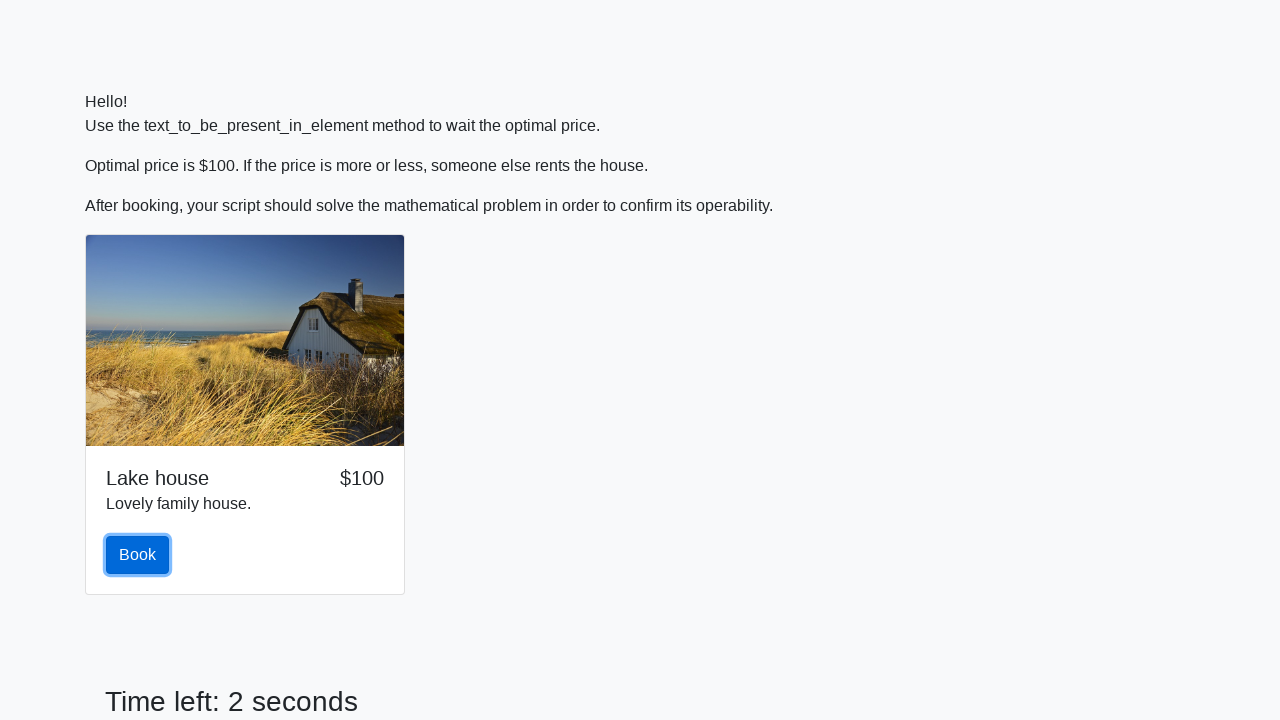

Filled answer field with calculated result: 2.471444026009983 on input[name='text']
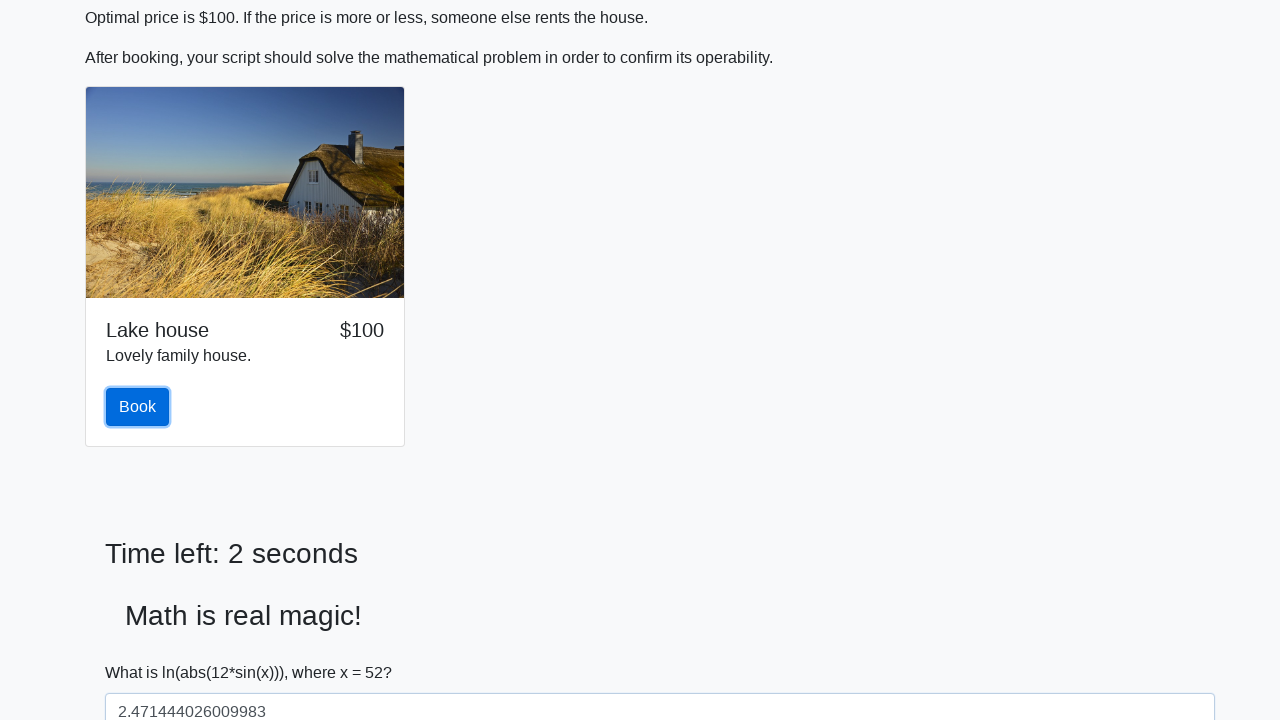

Clicked solve button to submit the solution at (143, 651) on #solve
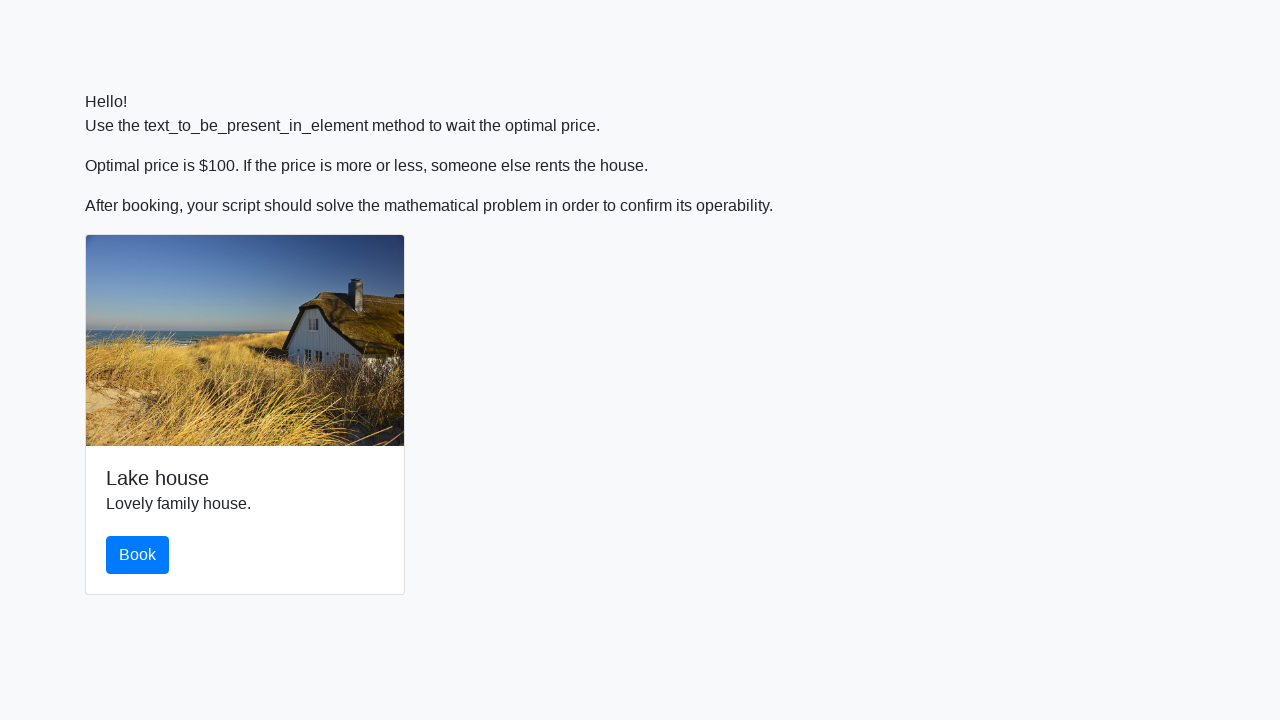

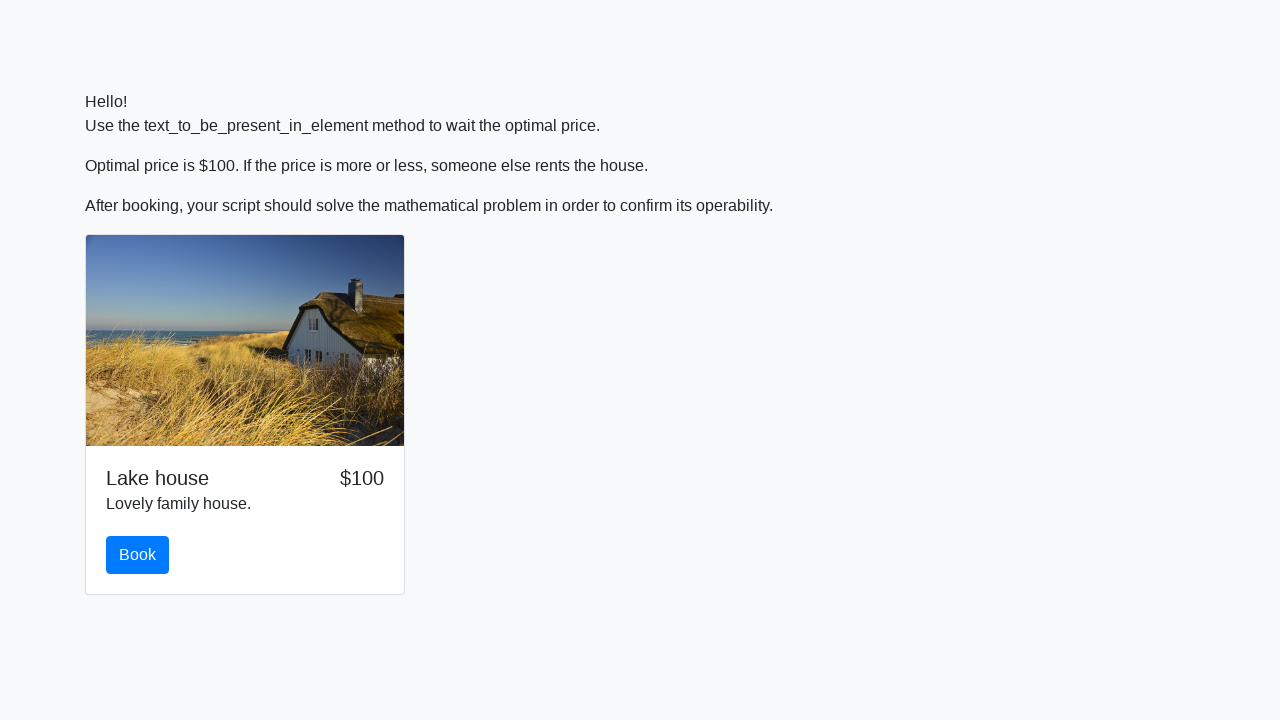